Tests browser navigation functionality by navigating to a second URL, going back, going forward, and refreshing the page.

Starting URL: https://demo.guru99.com/test/newtours/register.php?authuser=0

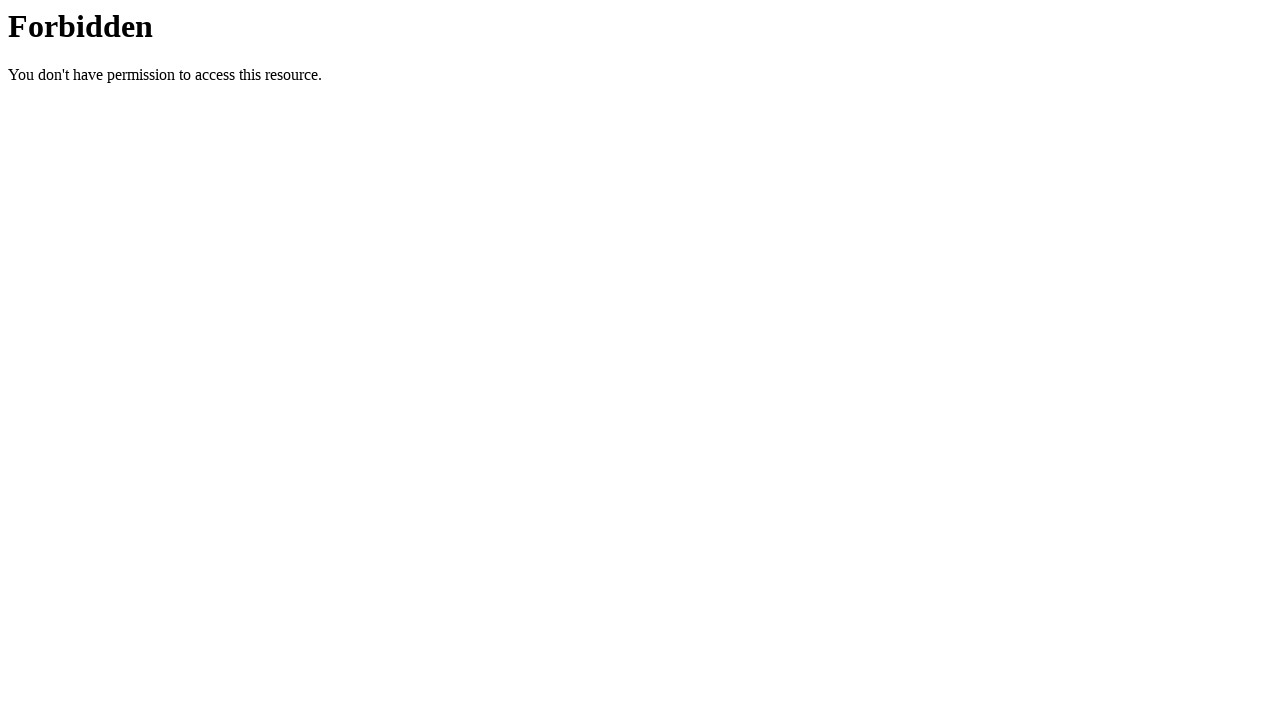

Navigated to https://www.saucedemo.com/
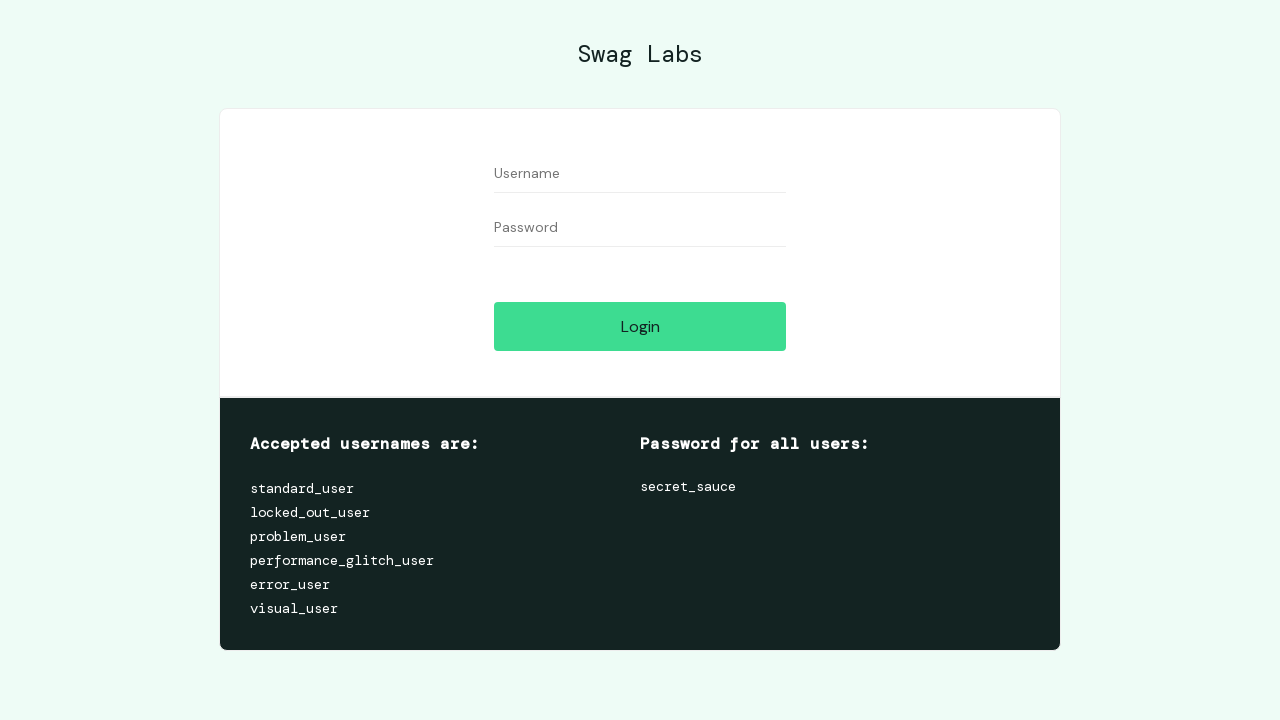

Navigated back to previous page (register.php)
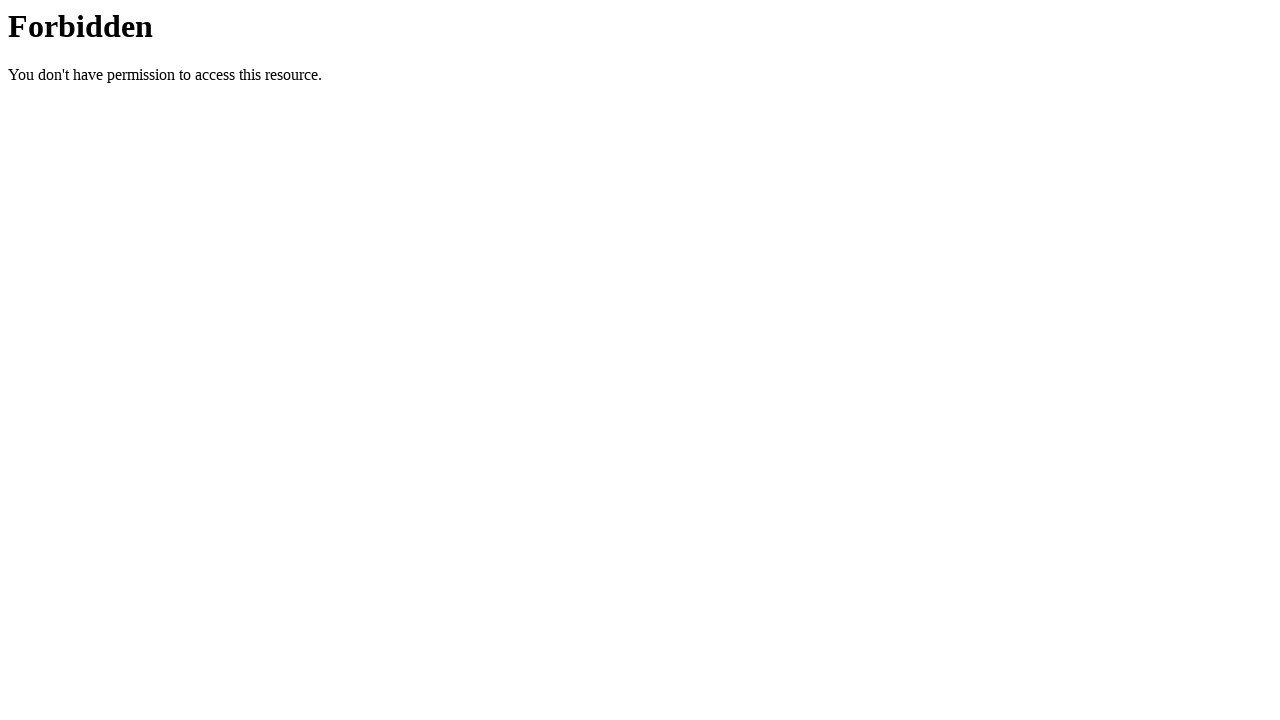

Navigated forward to https://www.saucedemo.com/
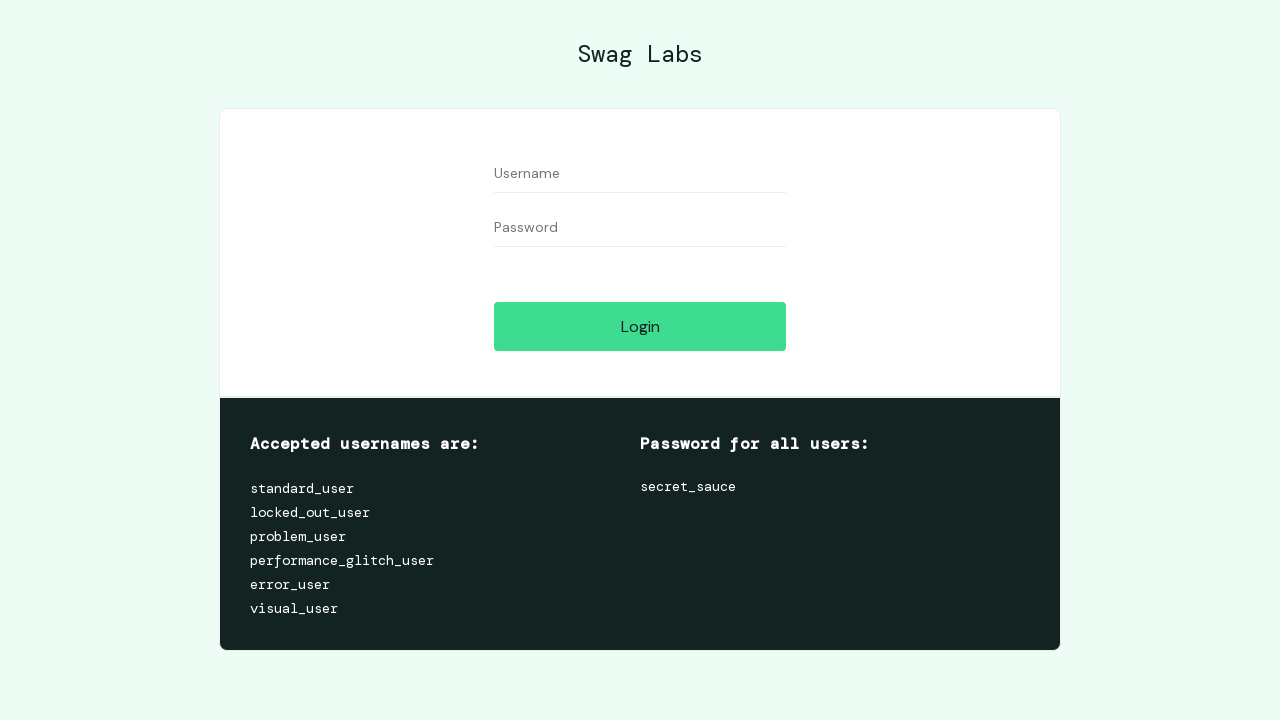

Refreshed the current page
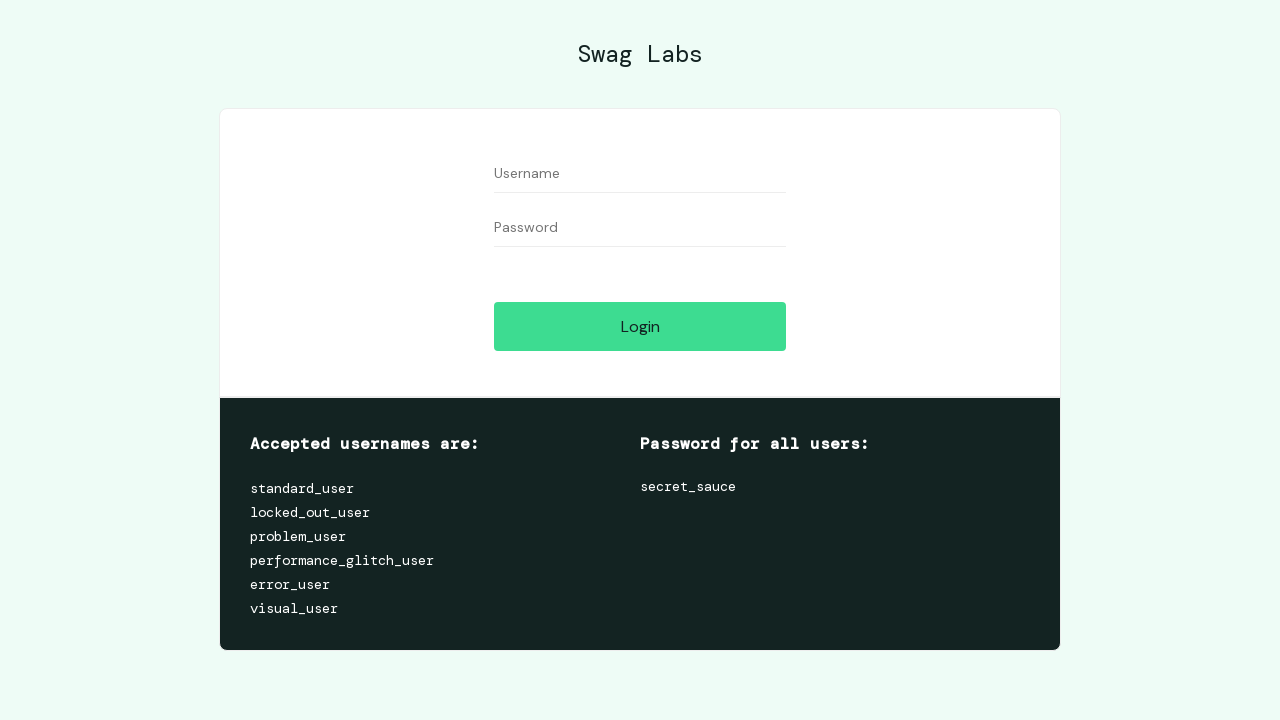

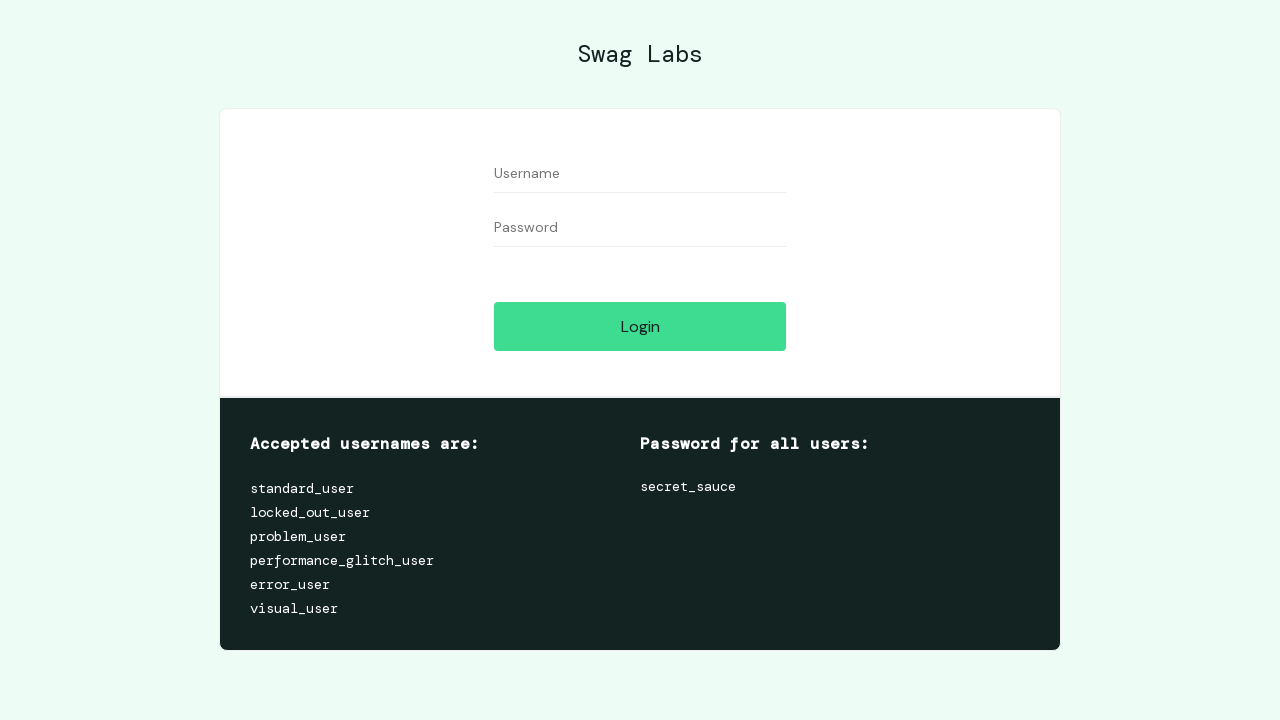